Tests clicking the Contact link on the Demoblaze demo e-commerce site

Starting URL: https://www.demoblaze.com/

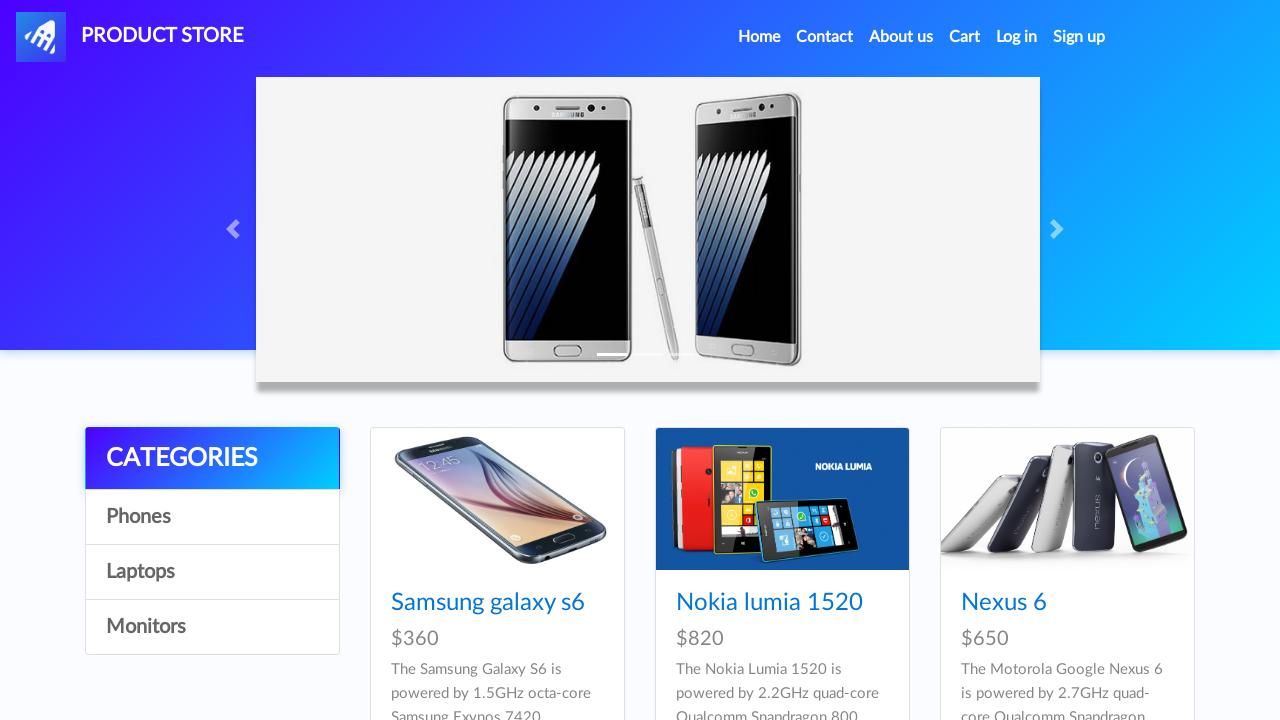

Navigated to Demoblaze demo e-commerce site
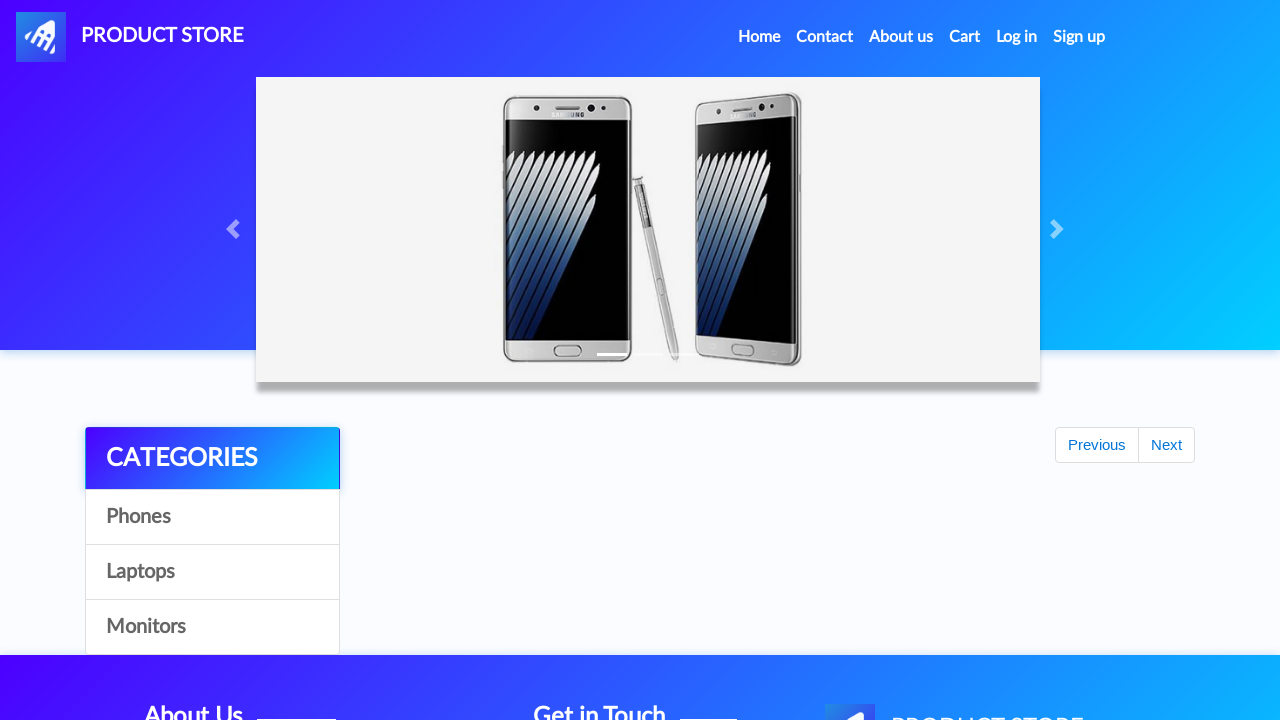

Clicked the Contact link at (825, 37) on internal:role=link[name="Contact"i]
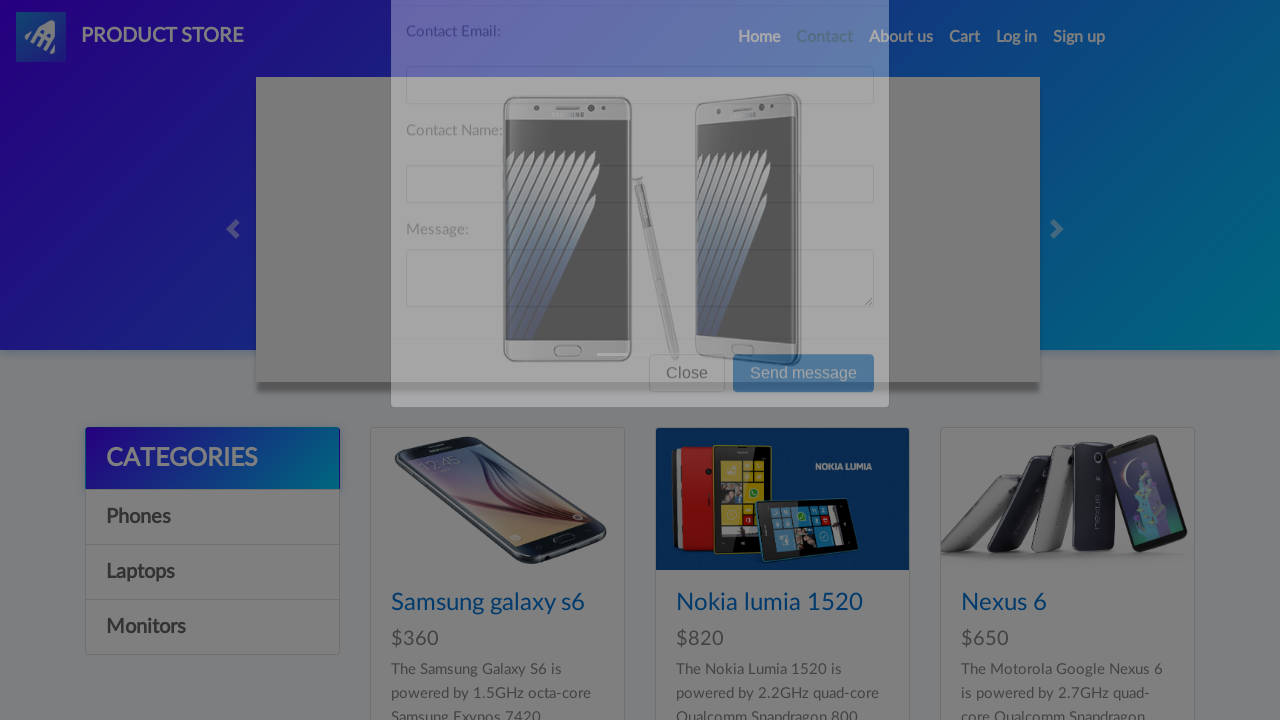

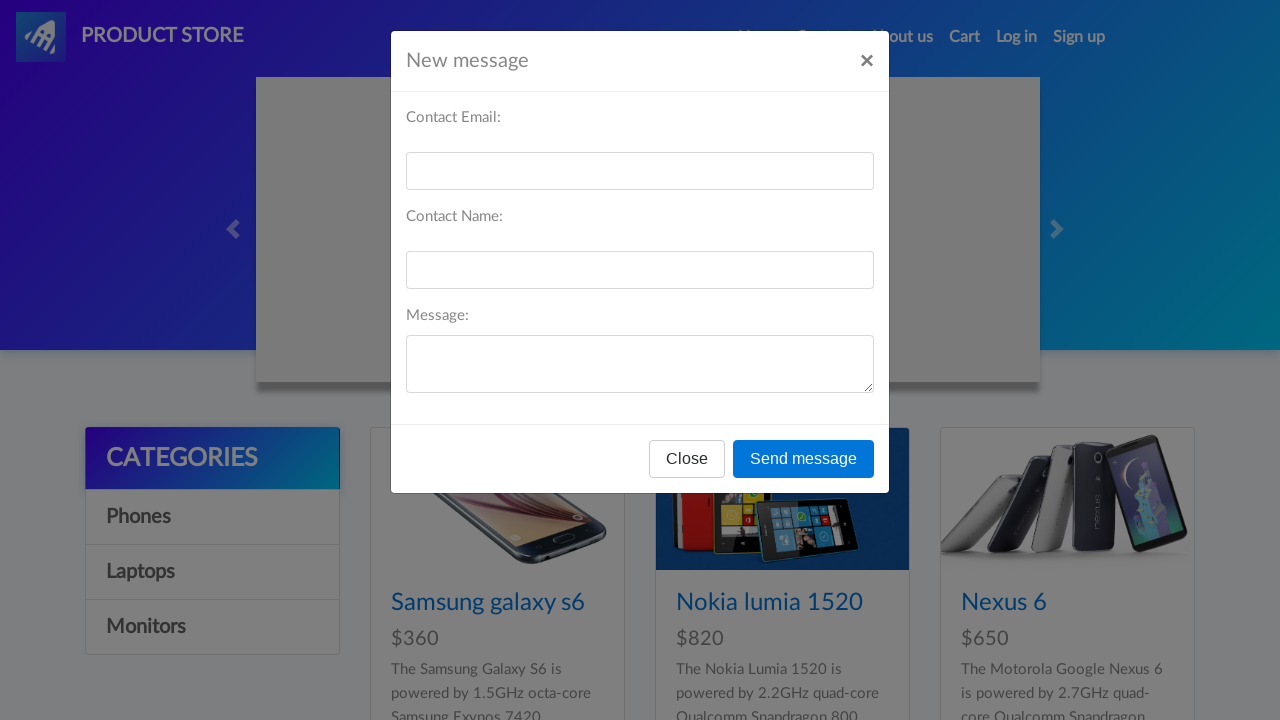